Tests a form submission by filling in personal information fields (first name, last name, job title), selecting a radio button, checking a checkbox, selecting from a dropdown menu, entering a date, and submitting the form.

Starting URL: https://formy-project.herokuapp.com/form

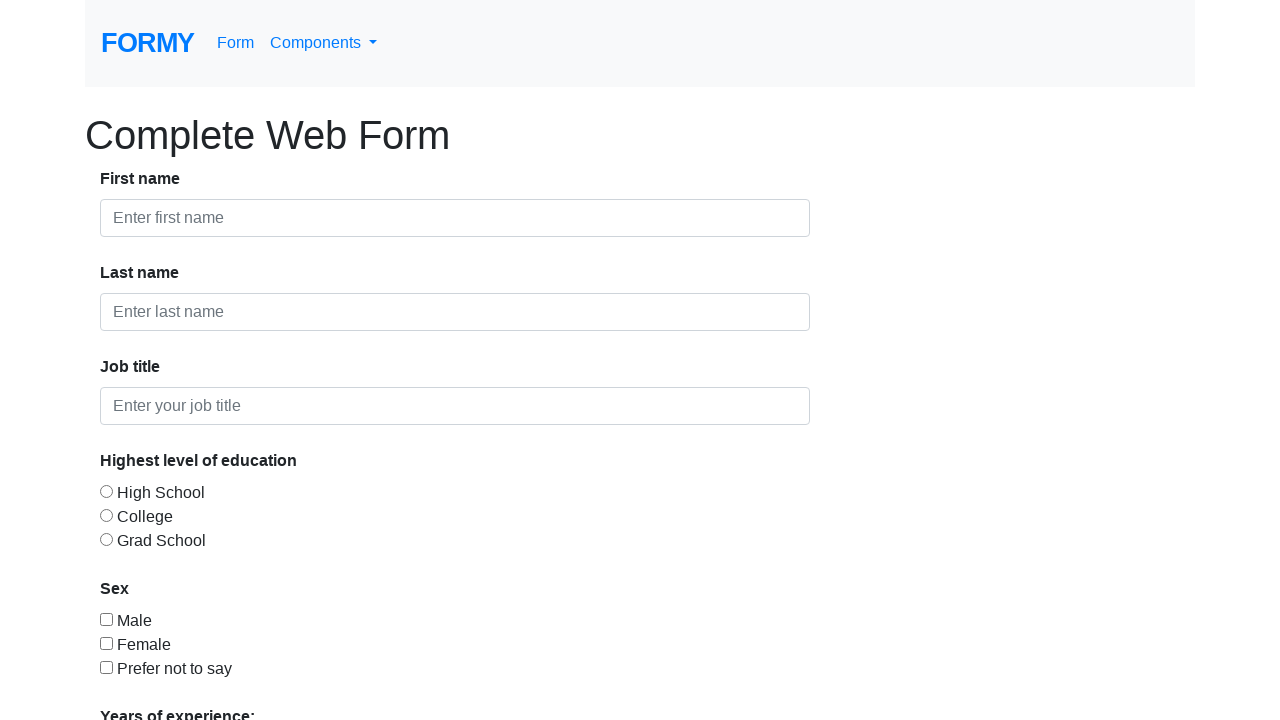

Filled first name field with 'kingston' on #first-name
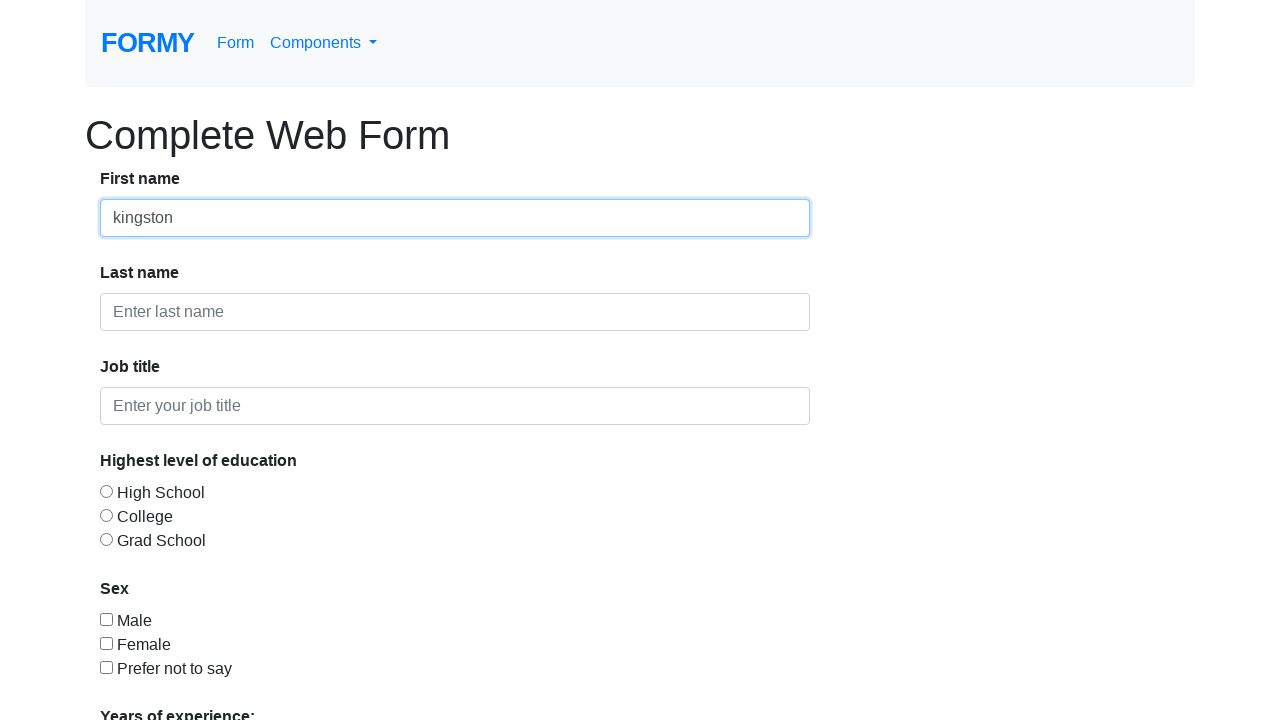

Filled last name field with 'william' on #last-name
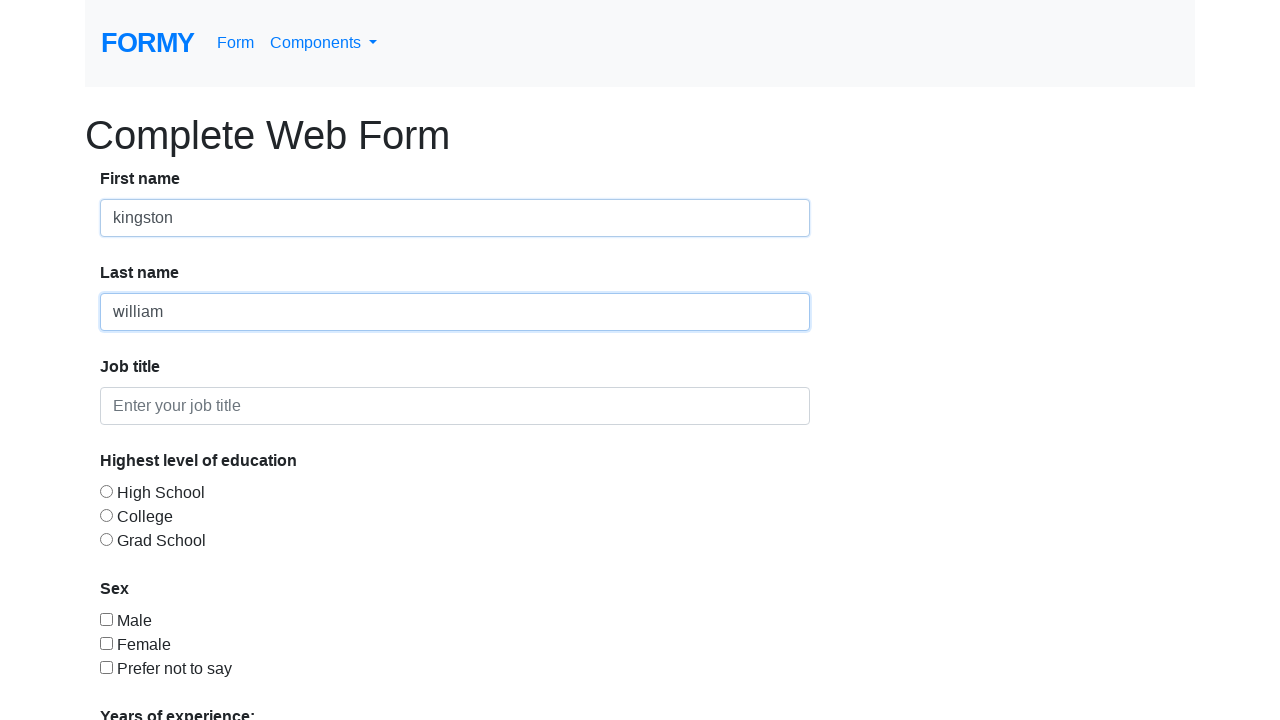

Filled job title field with 'QA' on #job-title
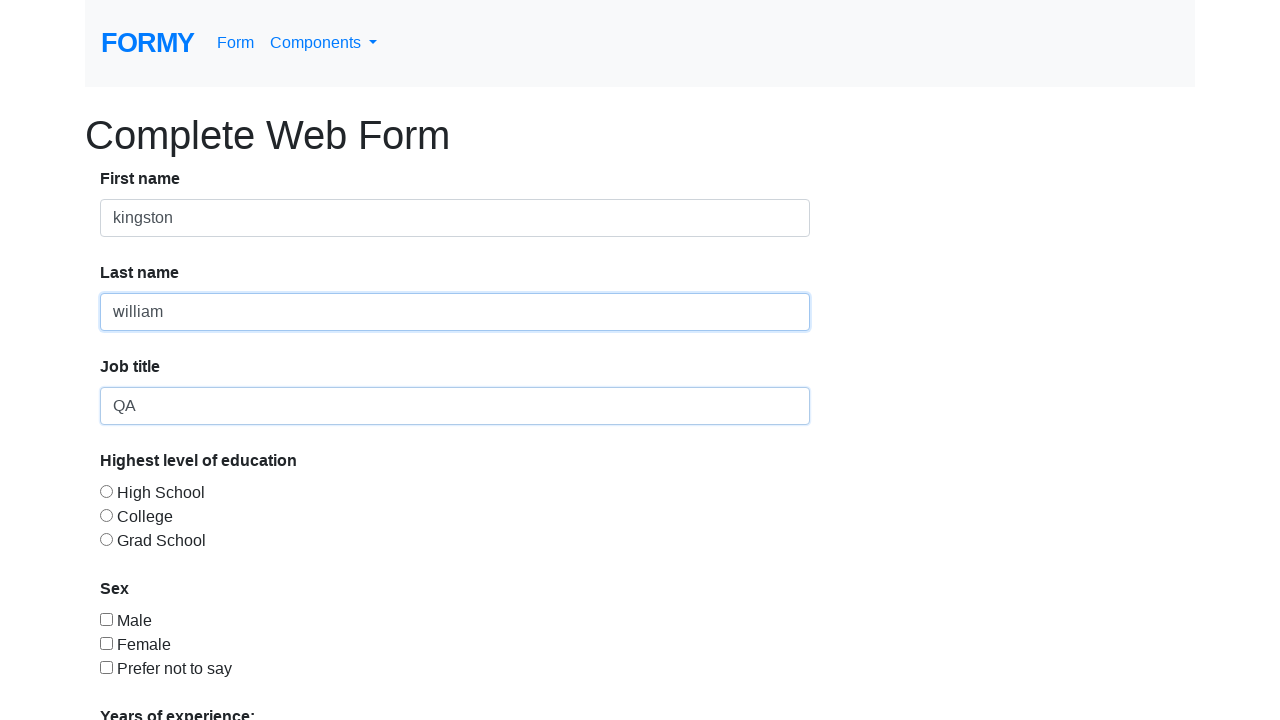

Selected radio button option 1 at (106, 491) on #radio-button-1
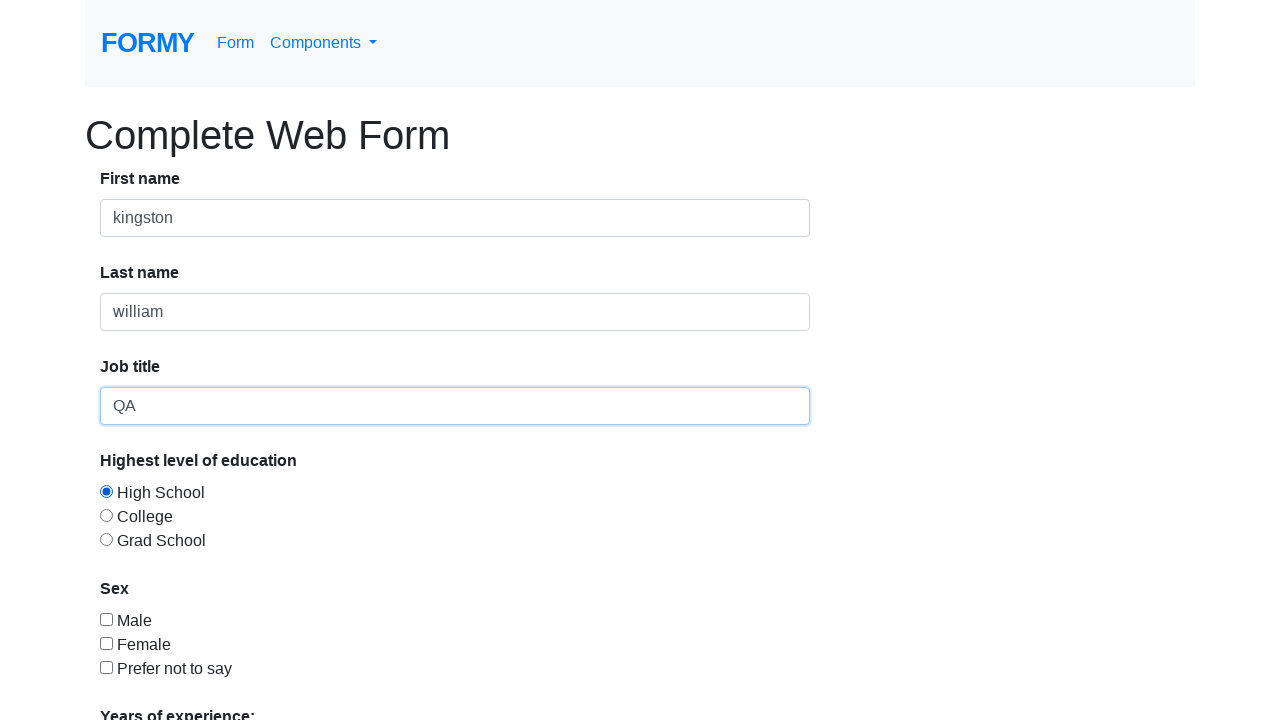

Checked checkbox 1 at (106, 619) on #checkbox-1
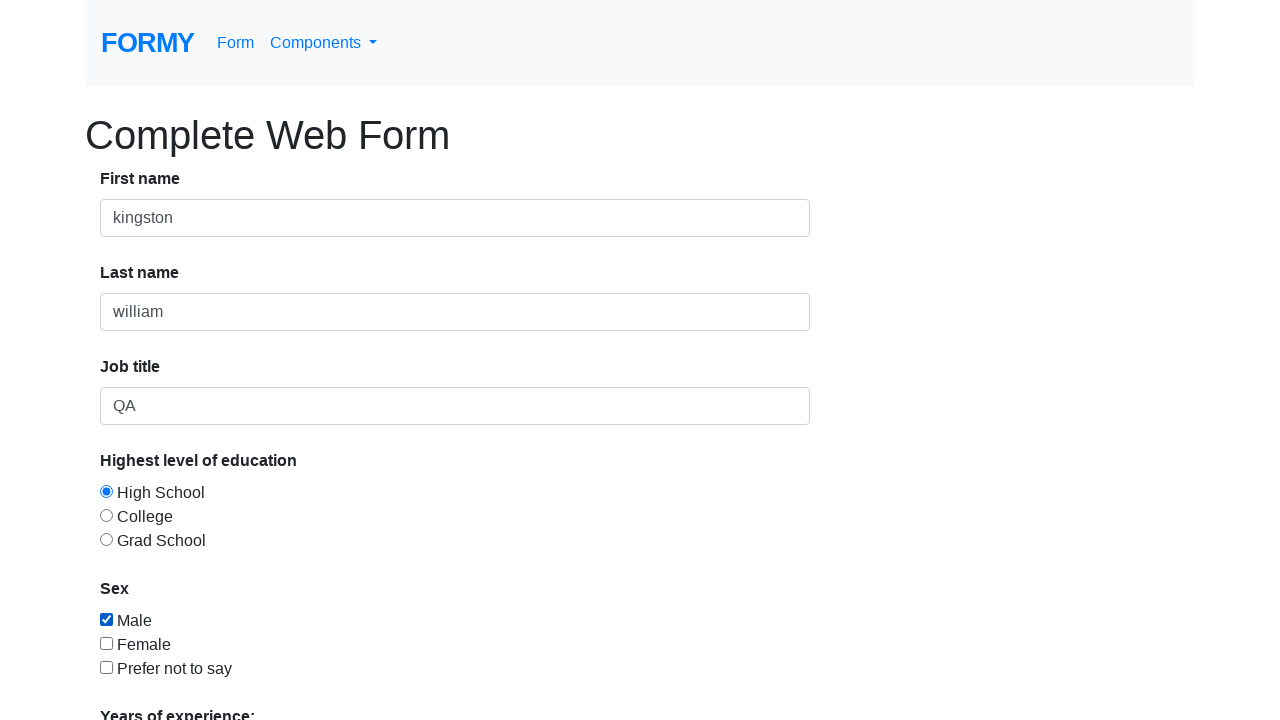

Selected '0-1' years experience from dropdown menu on #select-menu
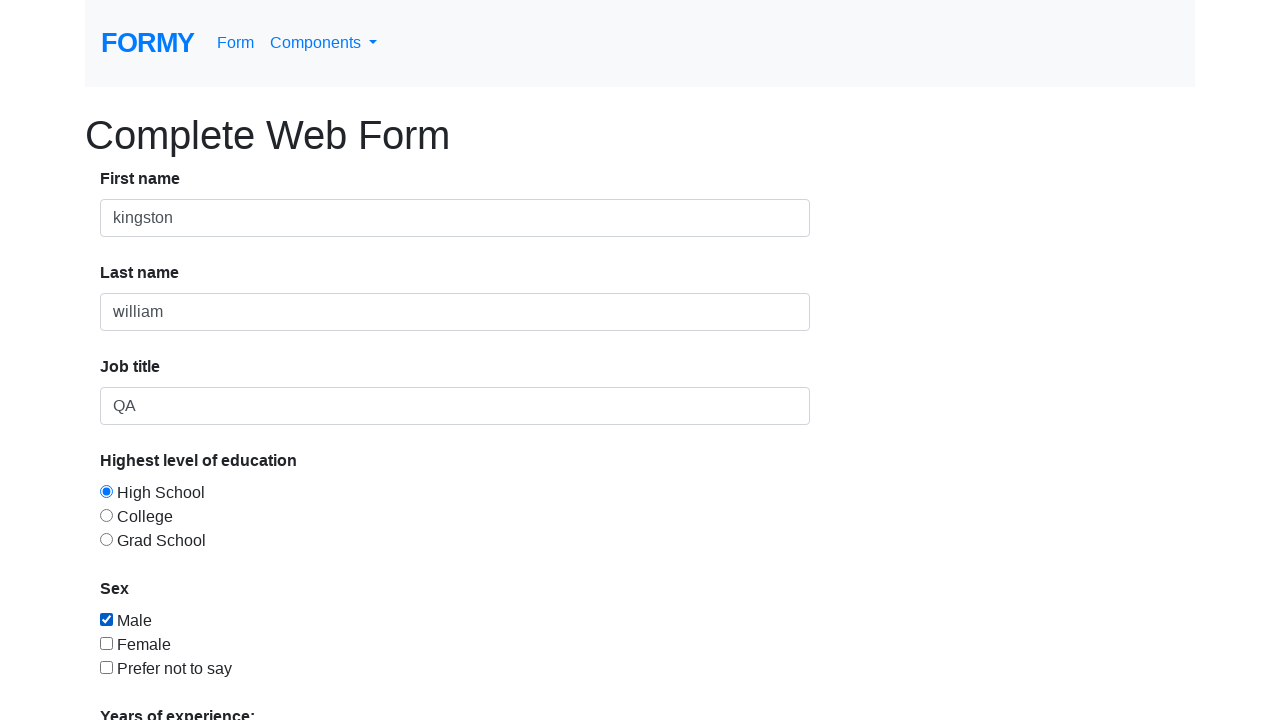

Entered date '06/22/2024' in datepicker on #datepicker
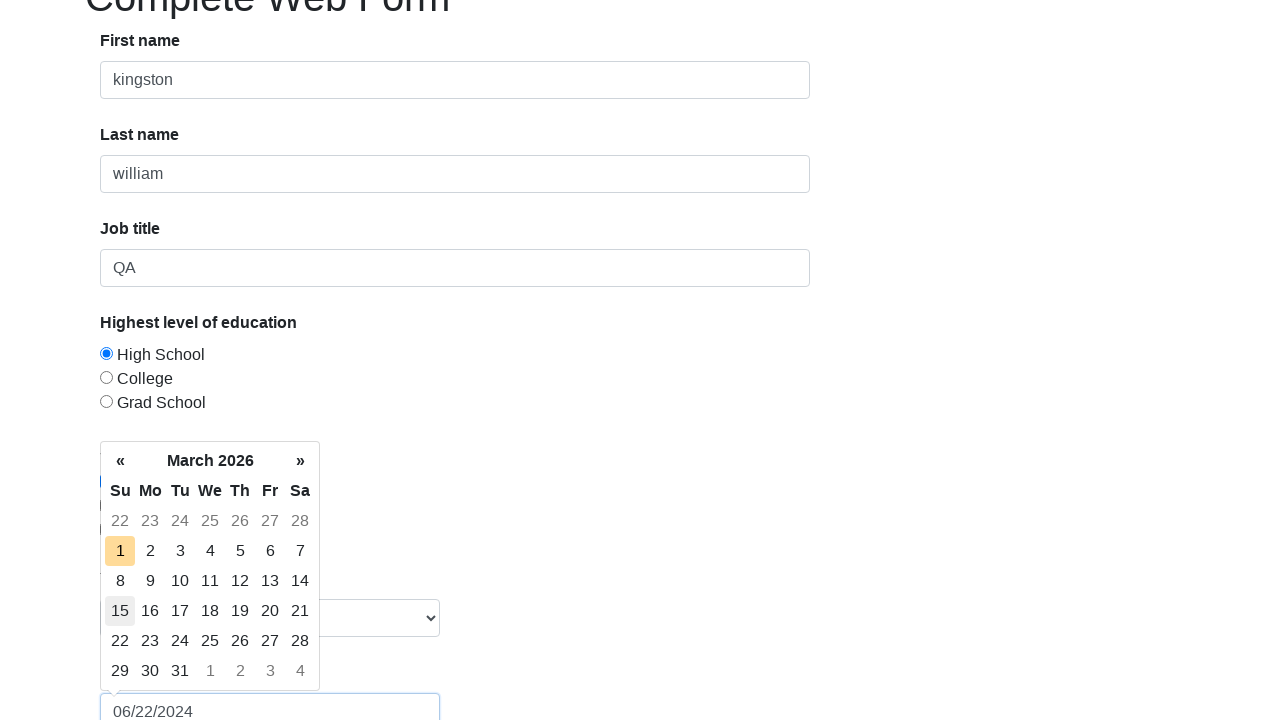

Clicked Submit button to submit the form at (148, 680) on text=Submit
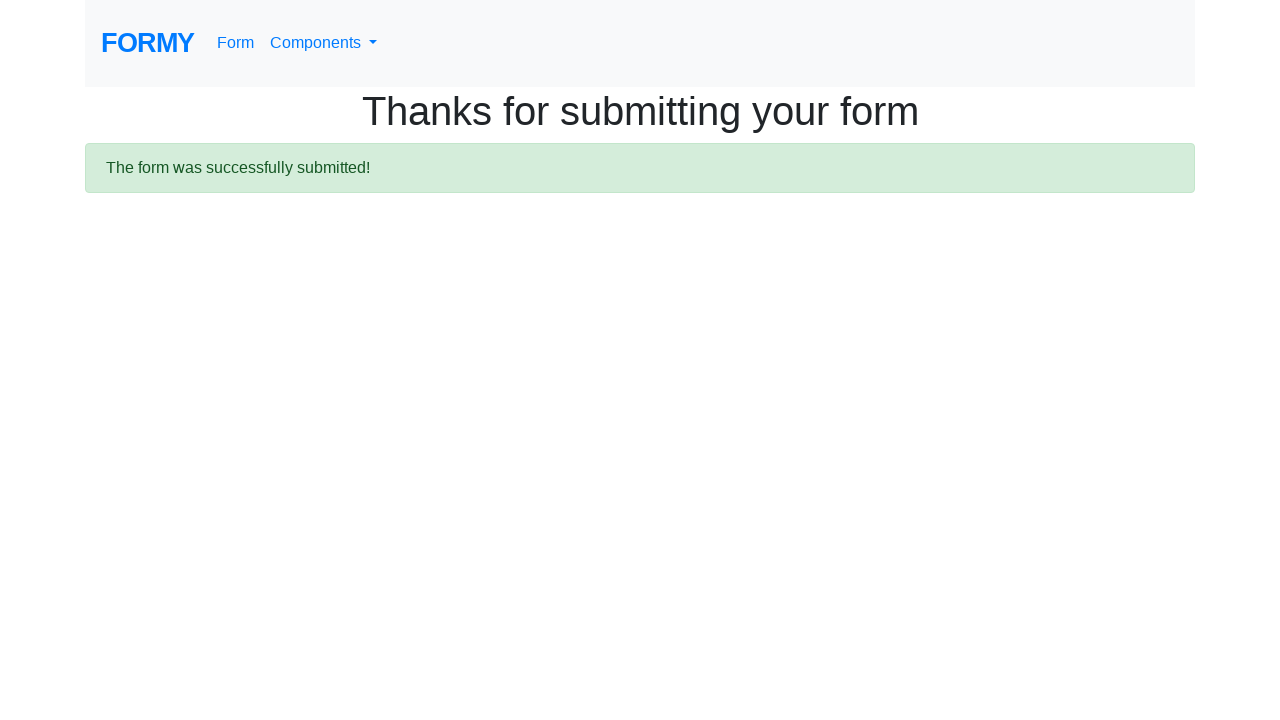

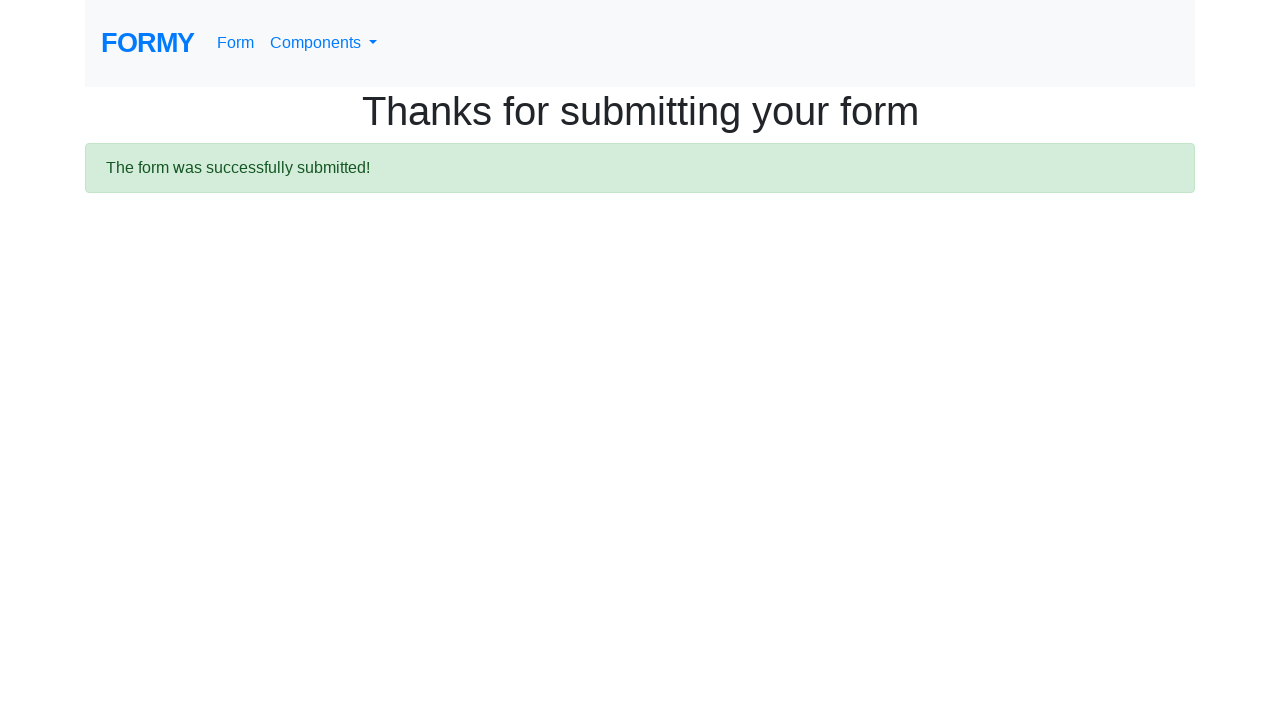